Tests form interaction on a practice page by clicking a checkbox, selecting the corresponding value in a dropdown, entering it in a text field, triggering an alert, and verifying the alert text contains the expected value.

Starting URL: https://rahulshettyacademy.com/AutomationPractice/

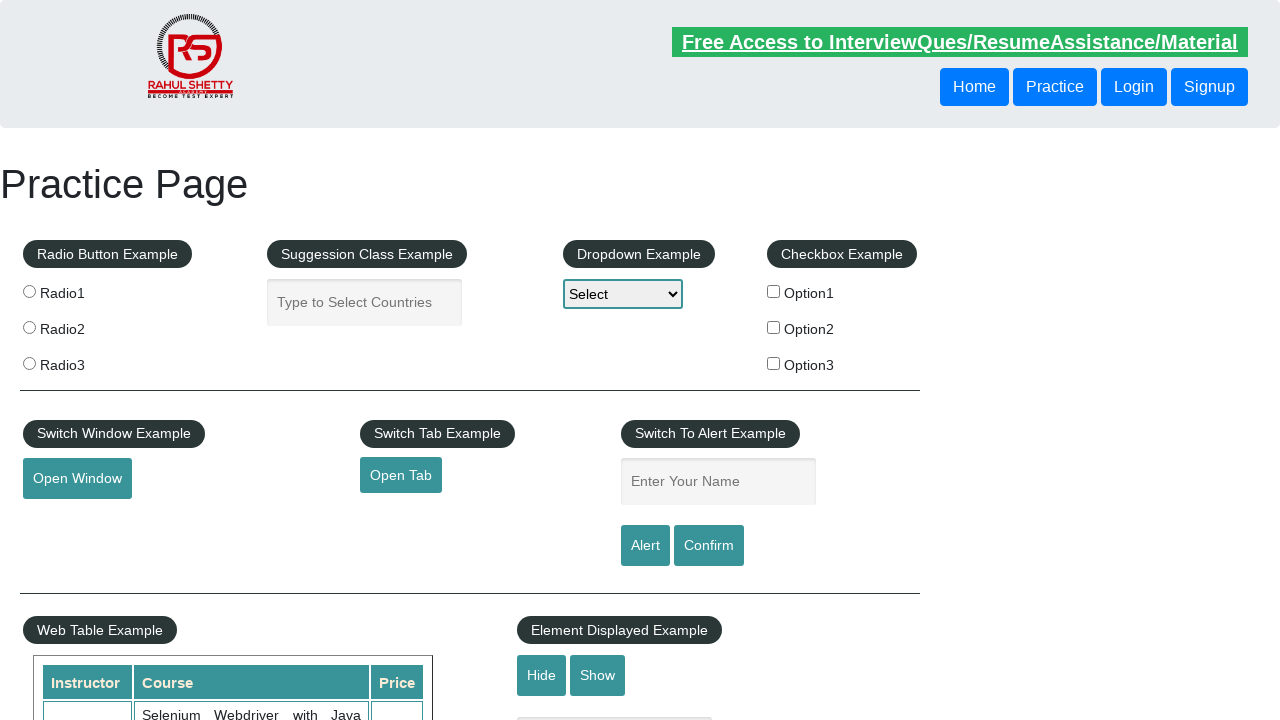

Clicked checkbox Option 3 at (774, 363) on input#checkBoxOption3
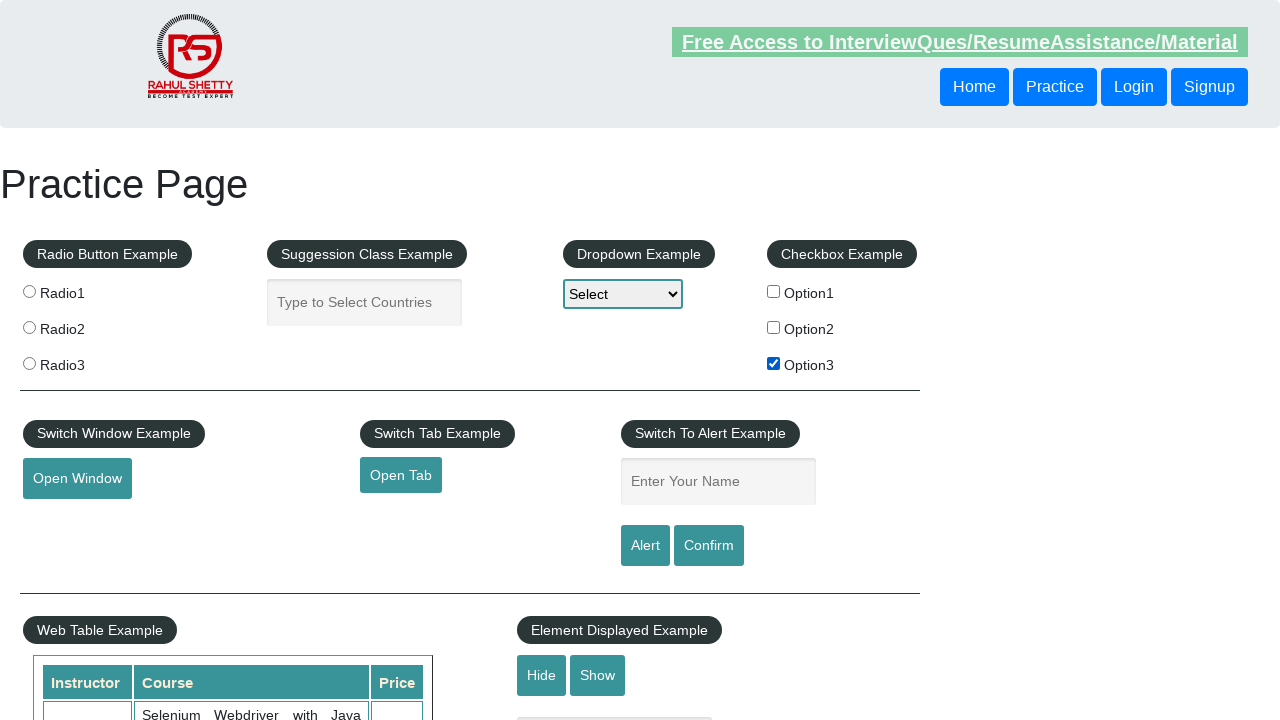

Retrieved checkbox label text: 'Option3'
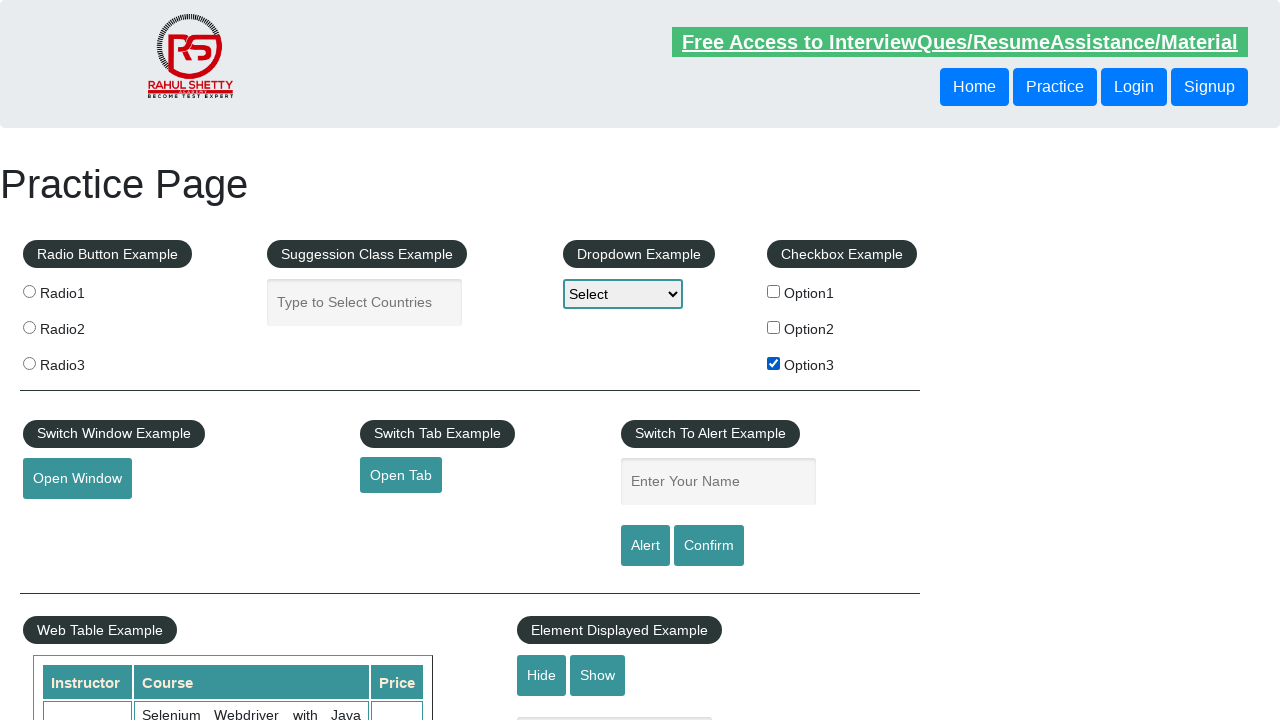

Selected 'Option3' from dropdown on #dropdown-class-example
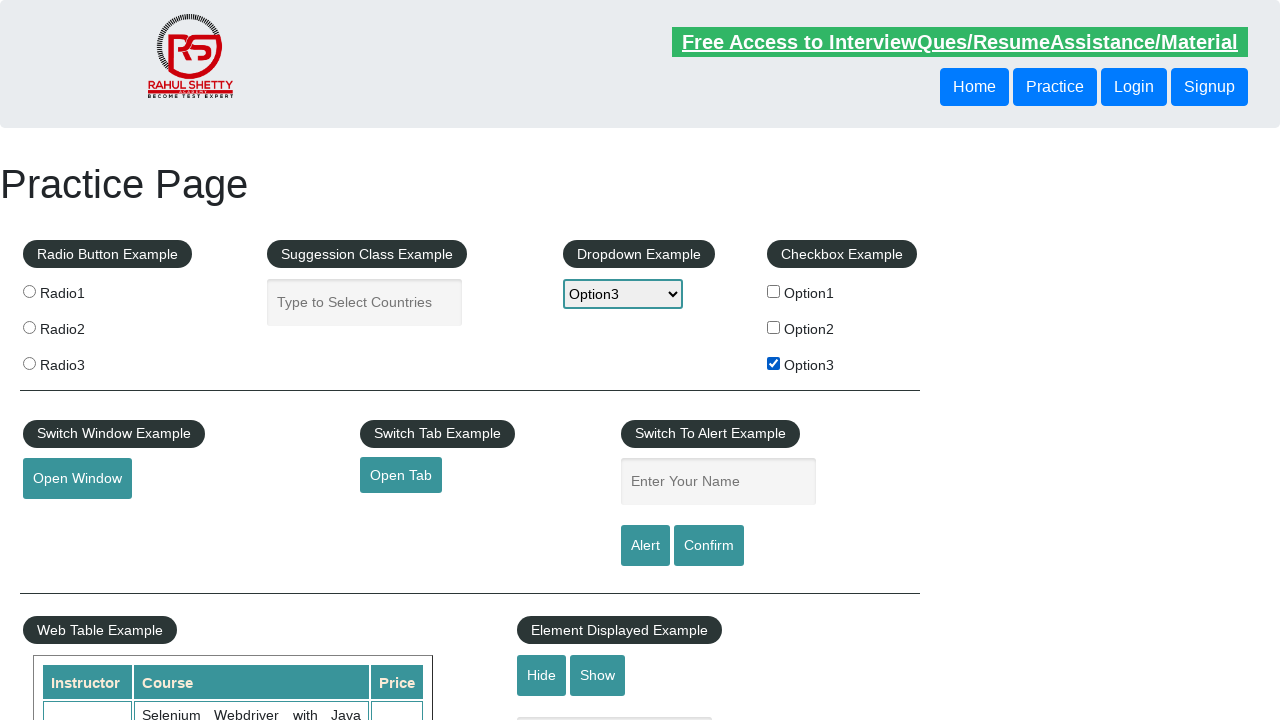

Filled name field with 'Option3' on input#name
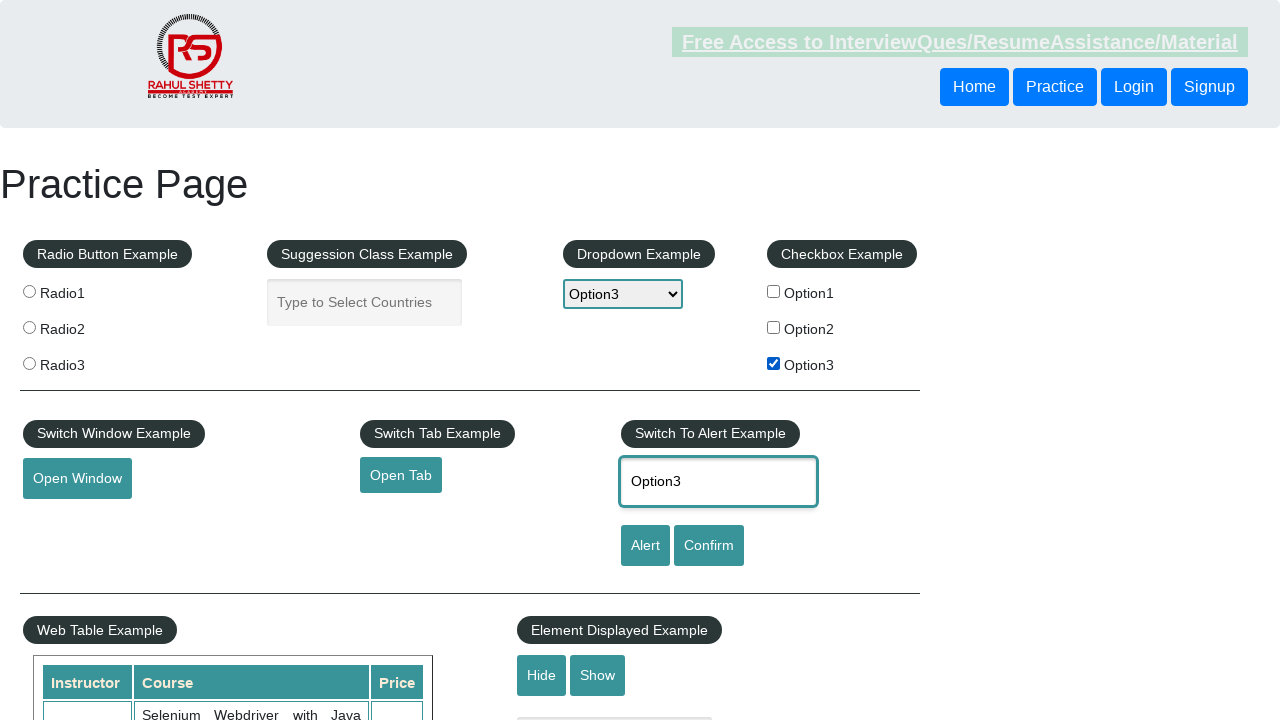

Clicked alert button (first attempt) at (645, 546) on #alertbtn
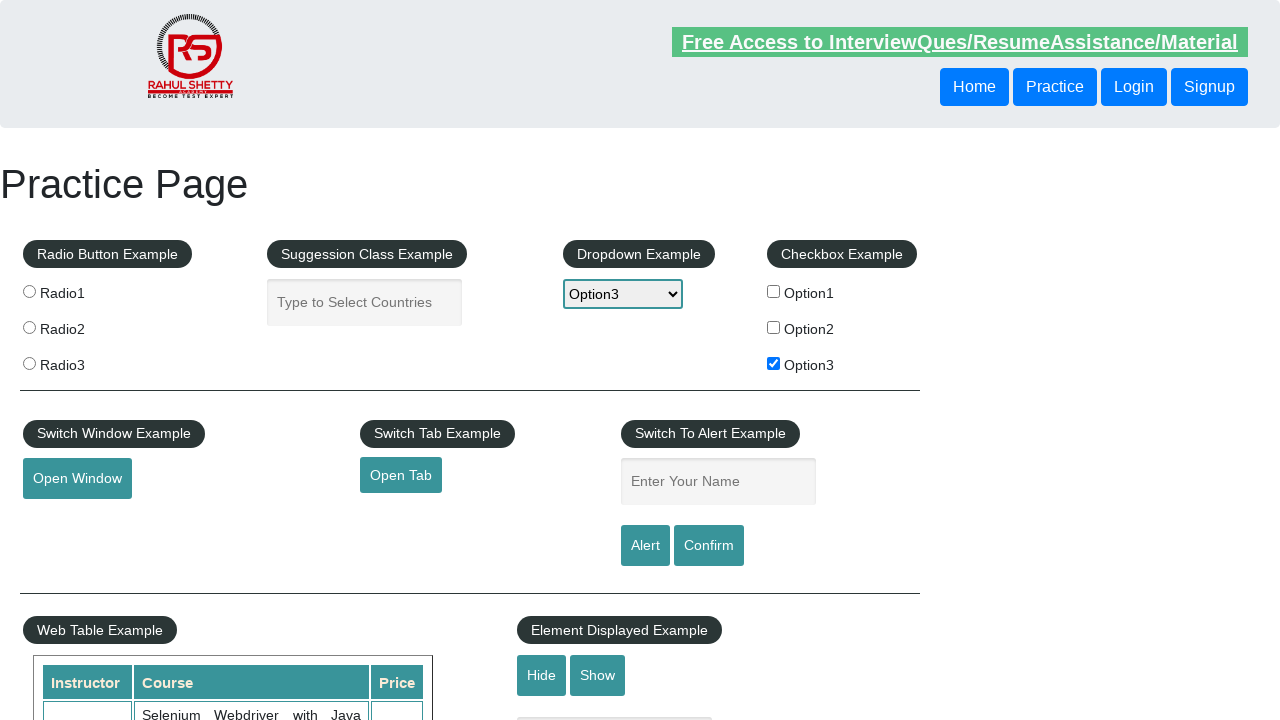

Clicked alert button (second attempt with dialog handler) at (645, 546) on #alertbtn
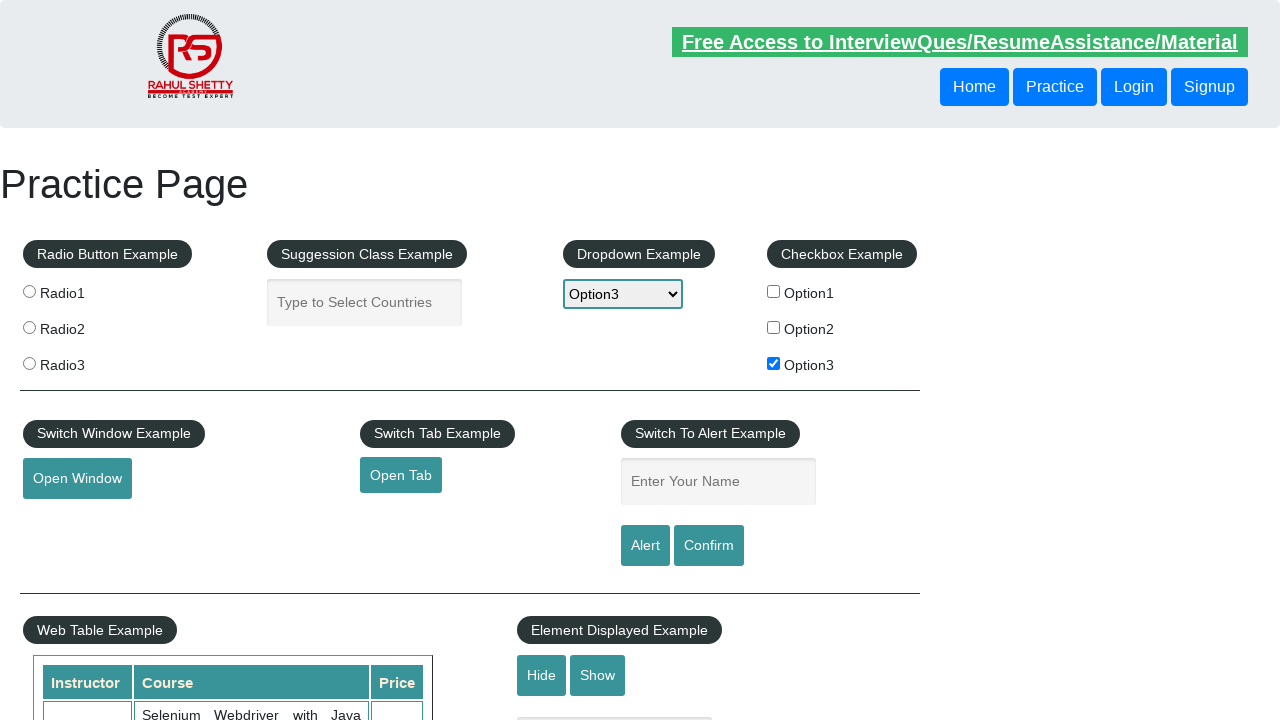

Waited 500ms for dialog processing
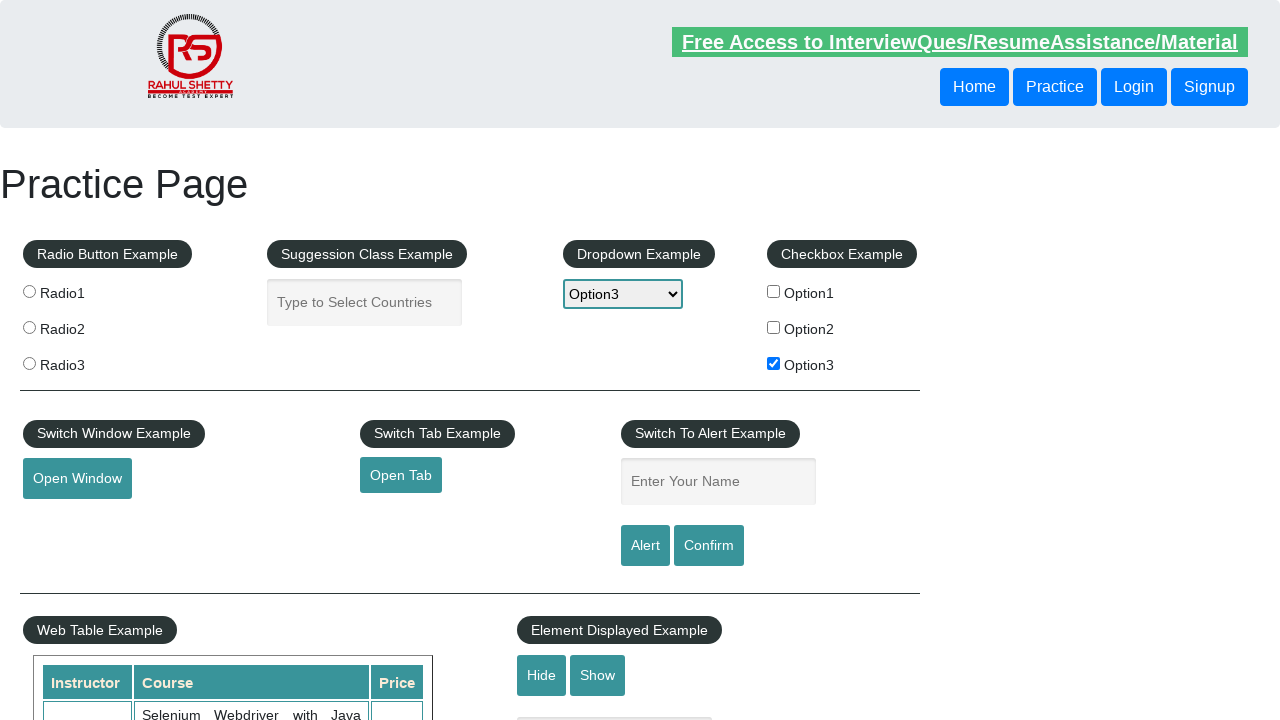

Alert verification failed: dialog message does not contain expected text
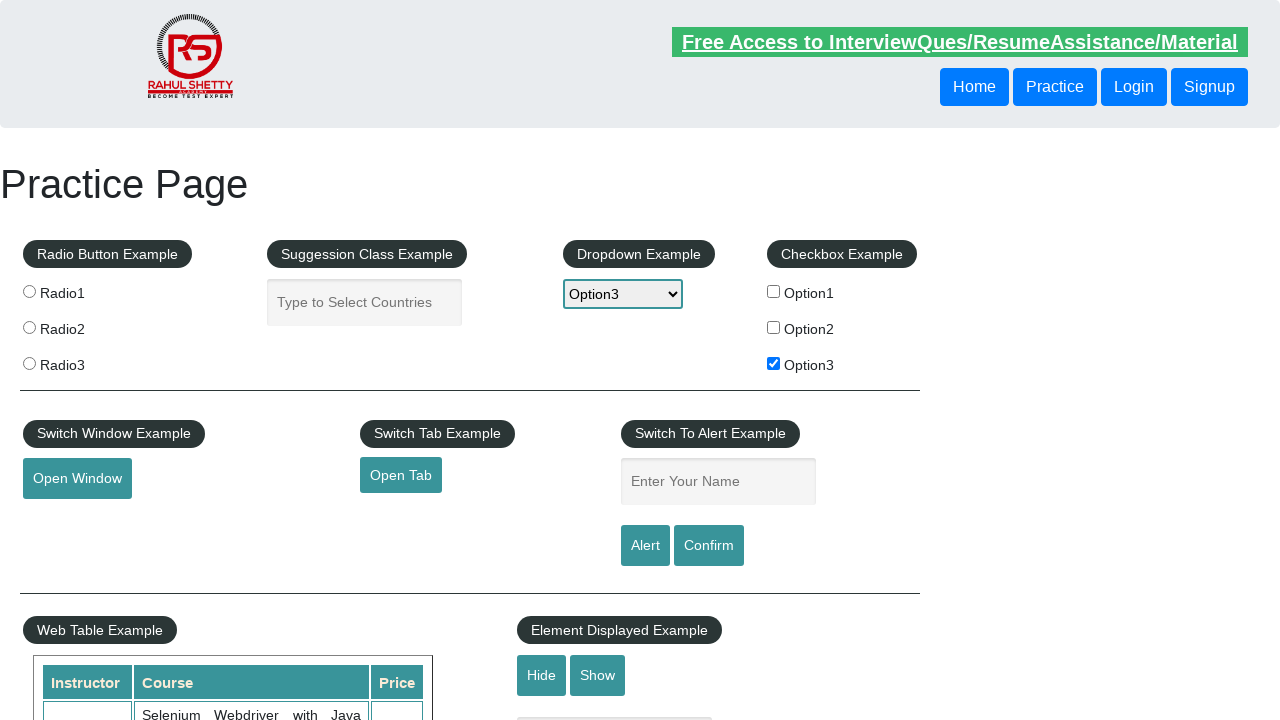

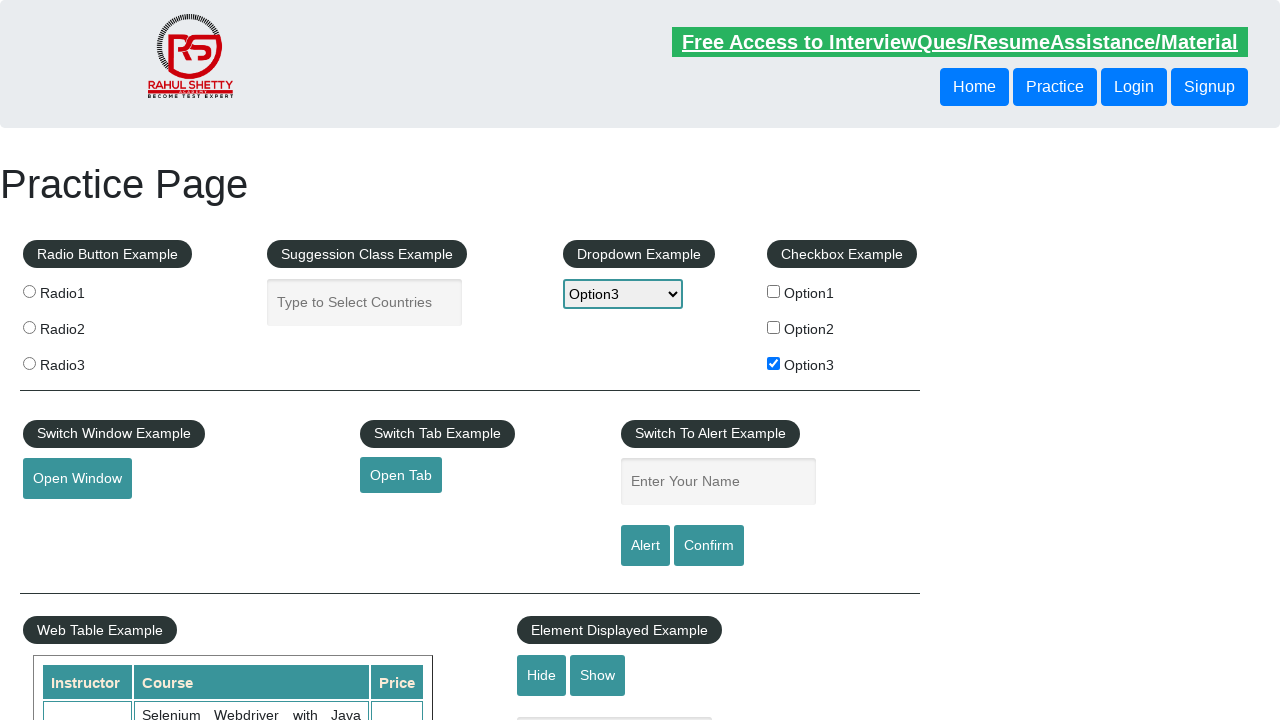